Tests explicit wait functionality by waiting for a price element to update, clicking a book button, calculating an answer based on a displayed value, filling in the result, and submitting the form.

Starting URL: http://suninjuly.github.io/explicit_wait2.html

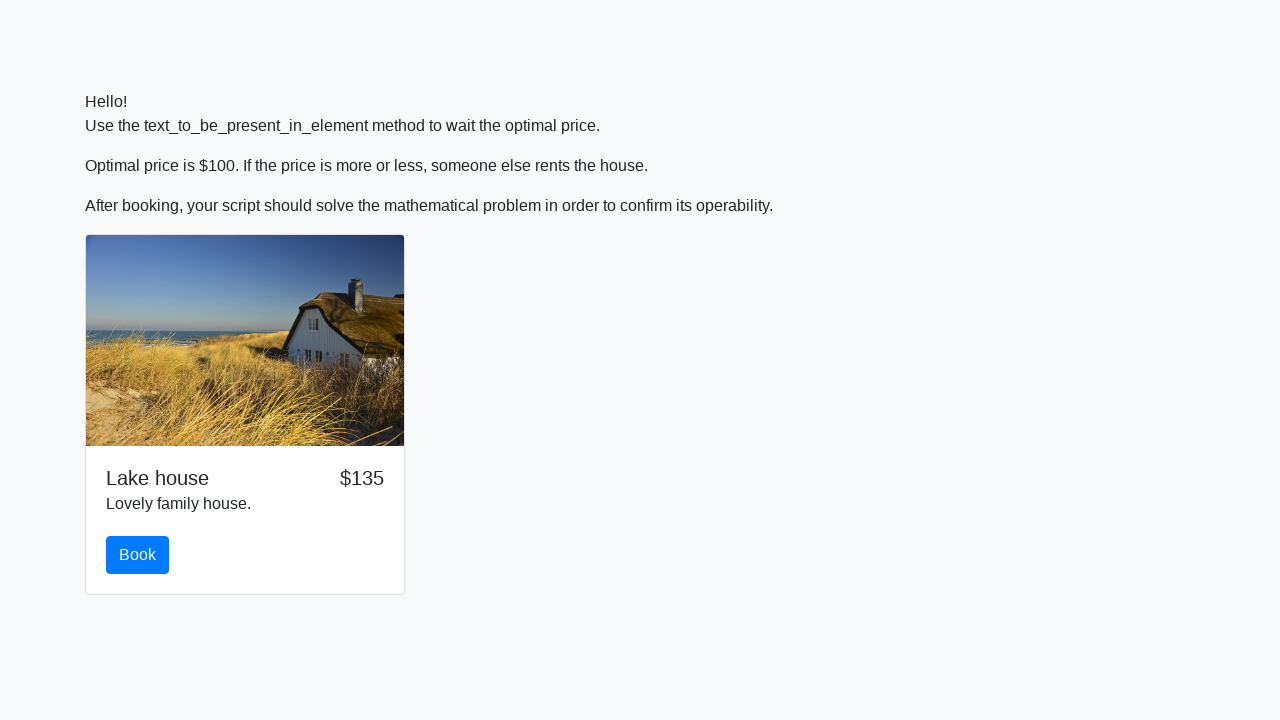

Waited for price element to update to 100
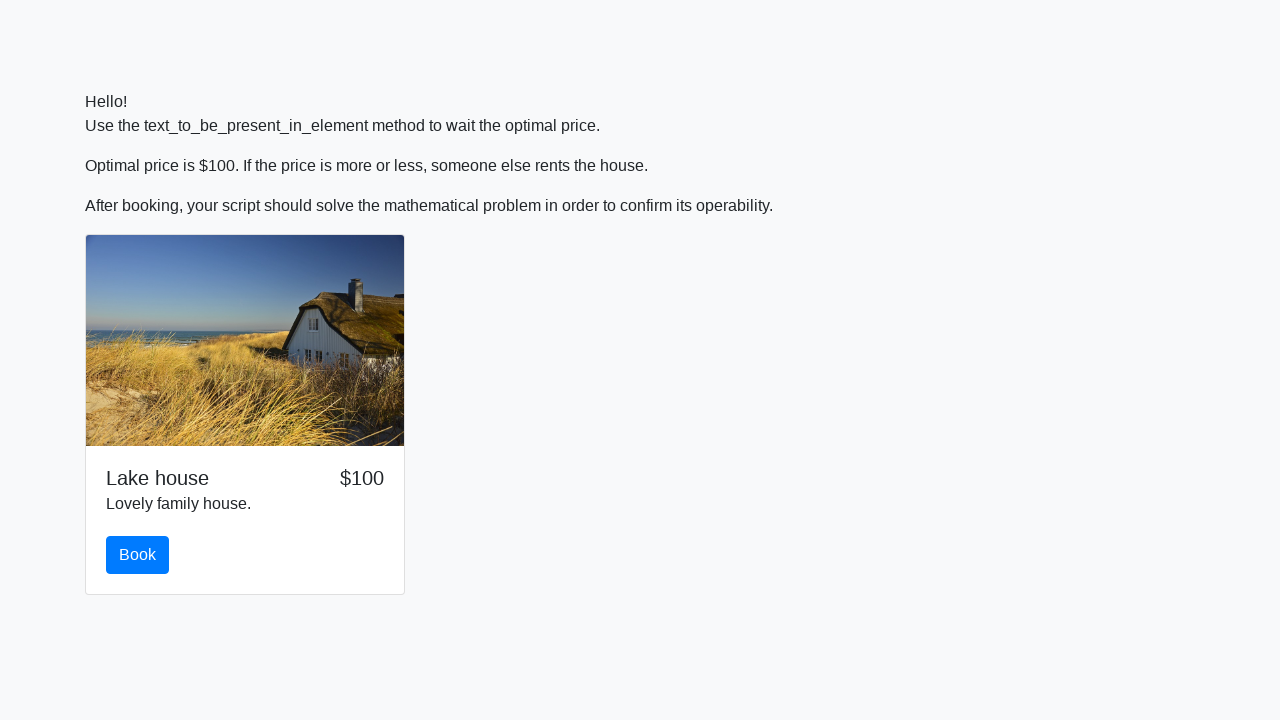

Clicked the book button at (138, 555) on button#book
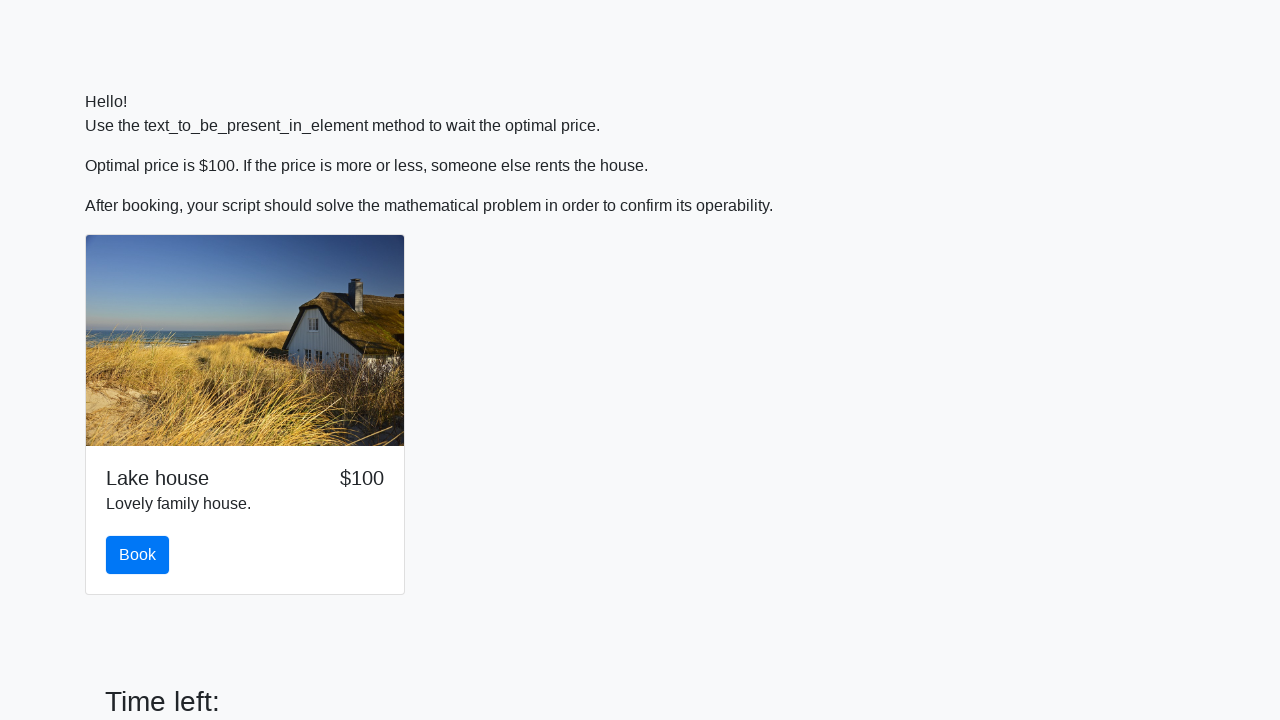

Retrieved input value: 759
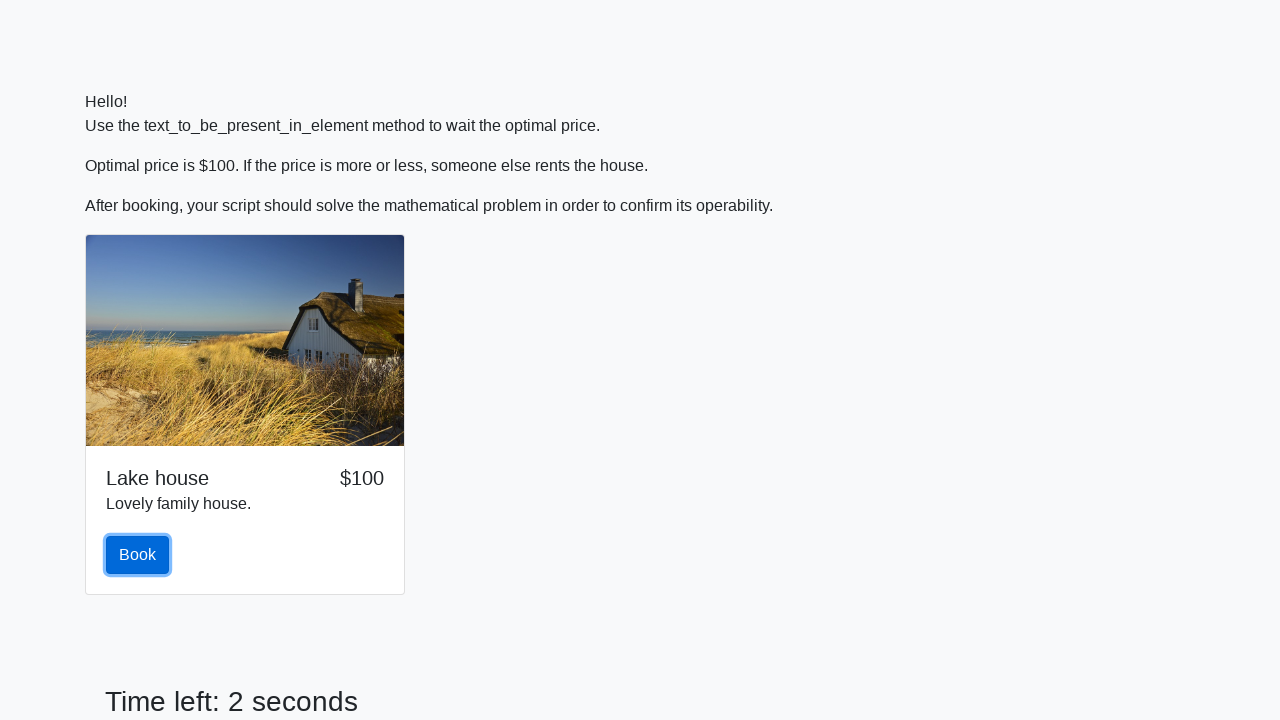

Calculated answer: 2.437536731716422
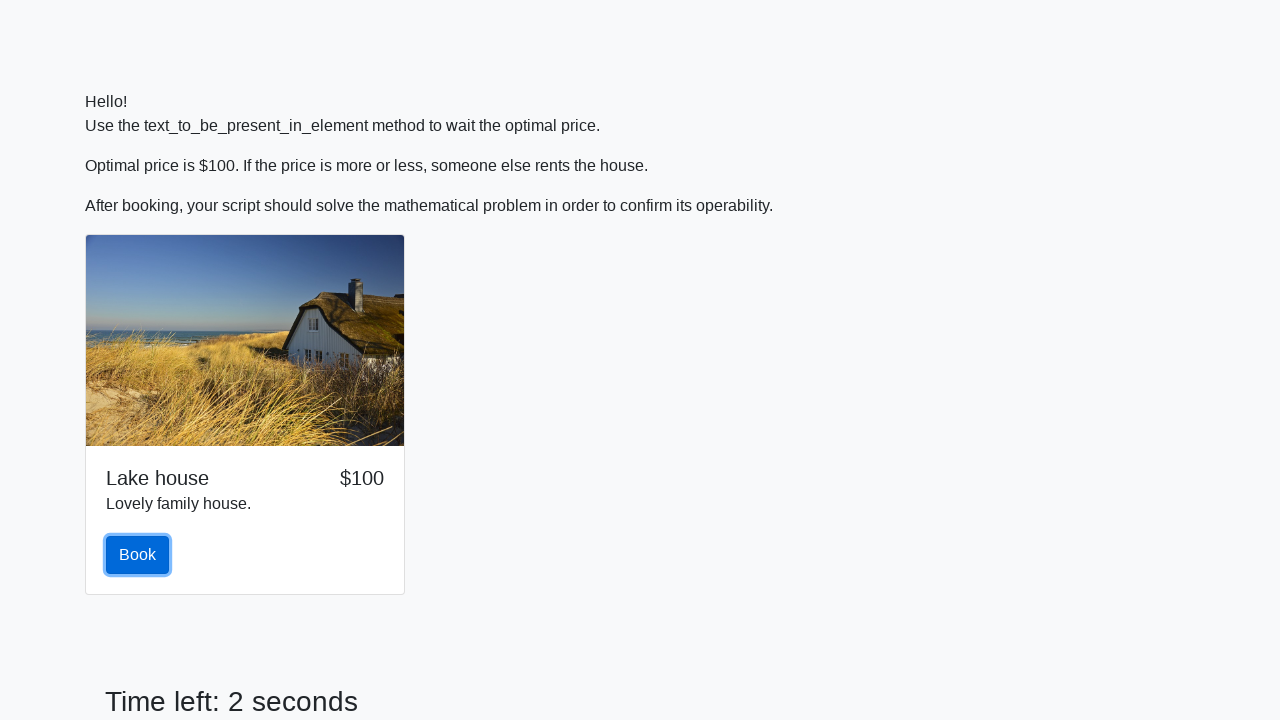

Filled answer field with calculated value on input#answer
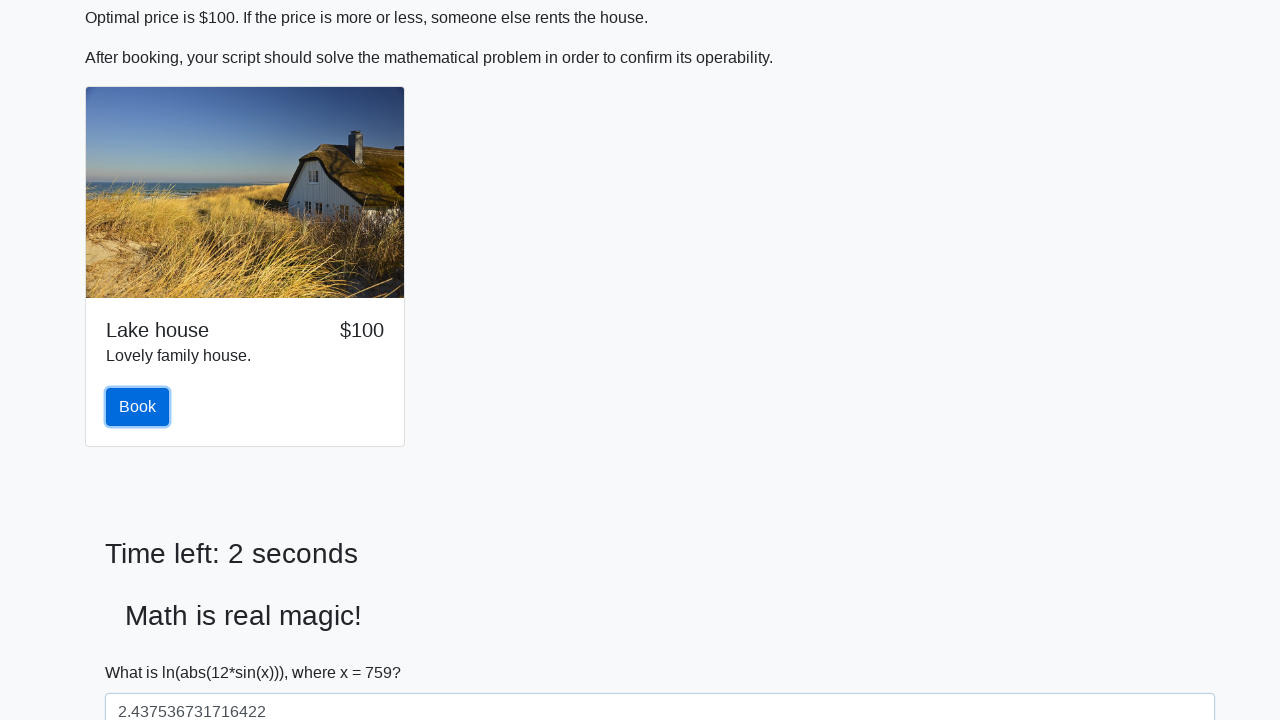

Scrolled down to view submit button
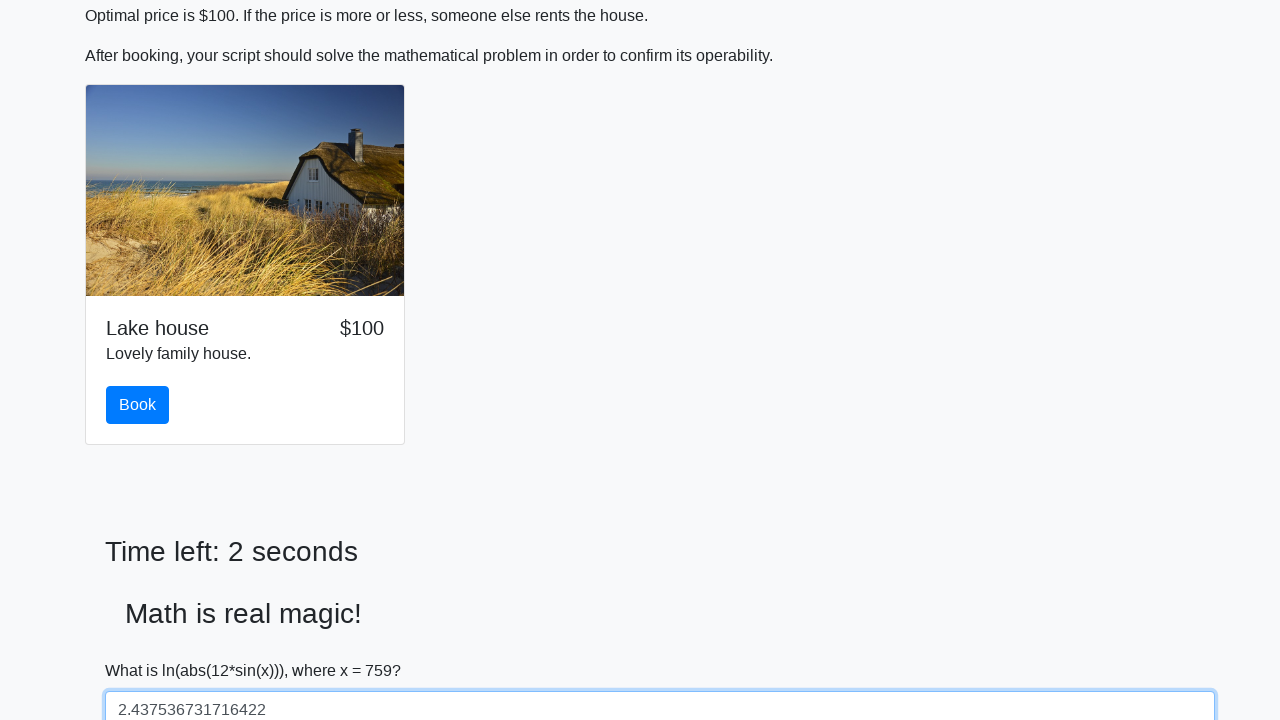

Clicked the solve/submit button at (143, 651) on button#solve
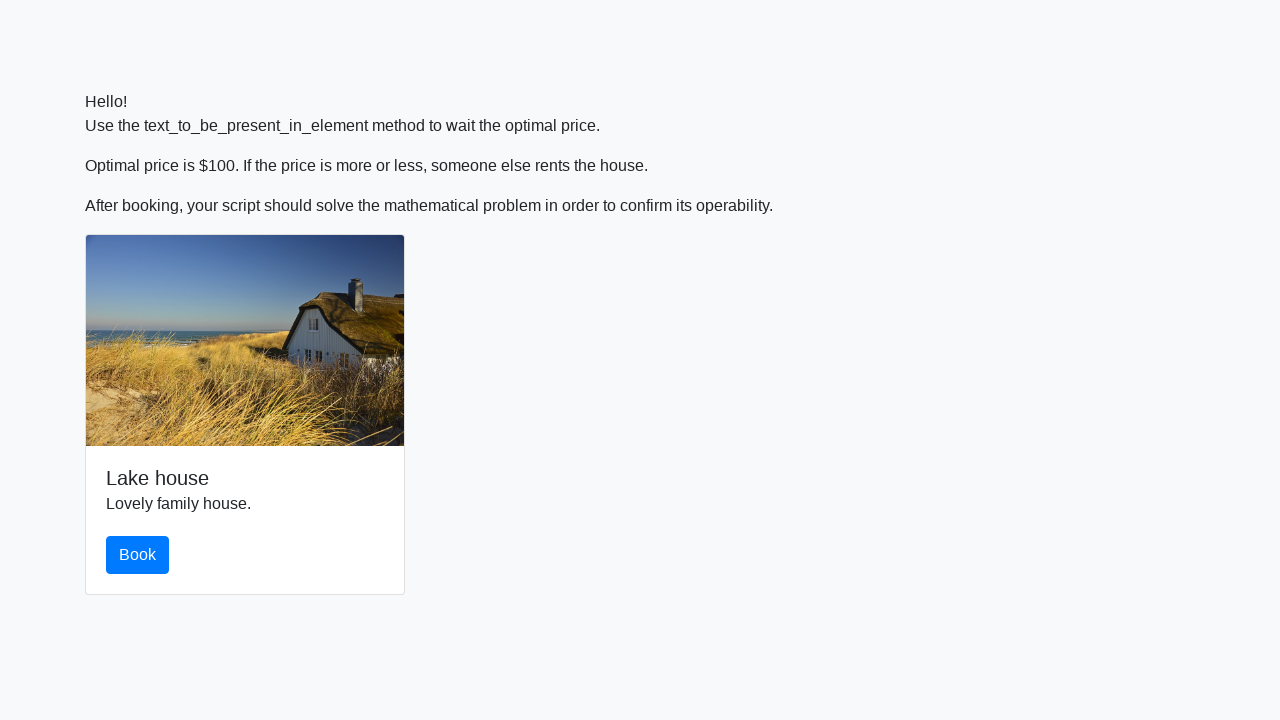

Set up alert dialog handler to accept alerts
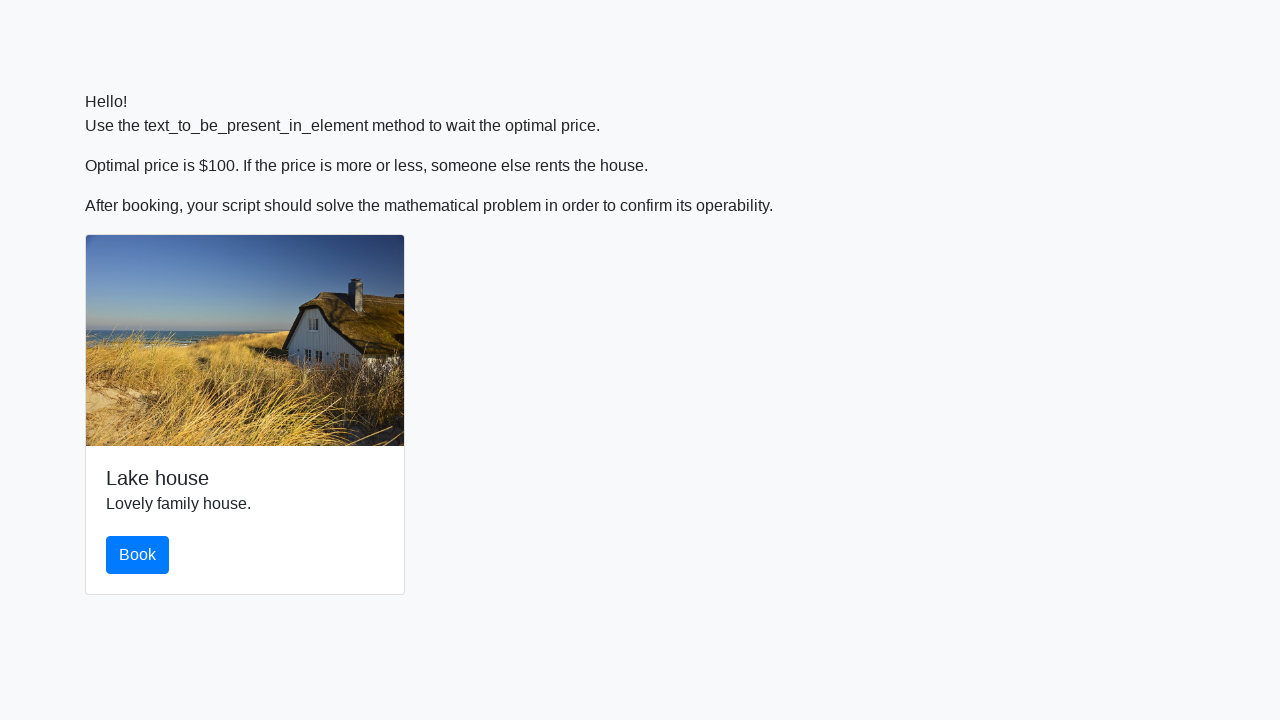

Waited for alert dialog to appear and be handled
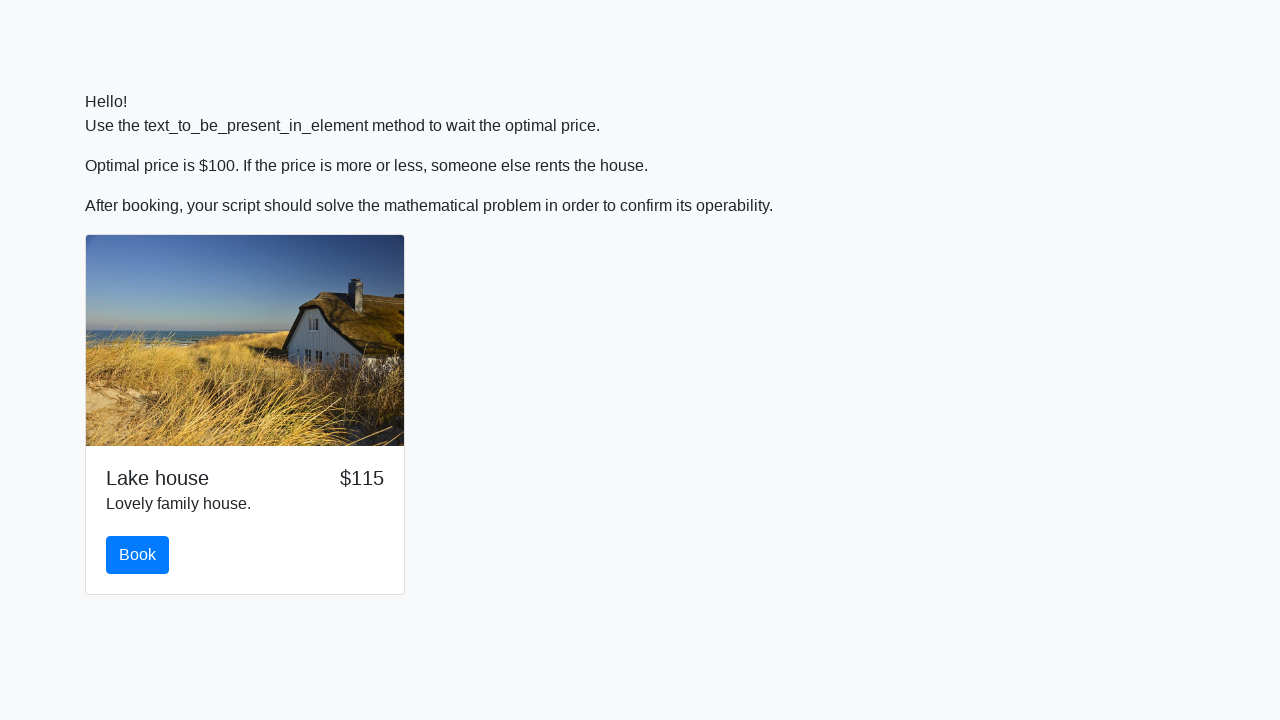

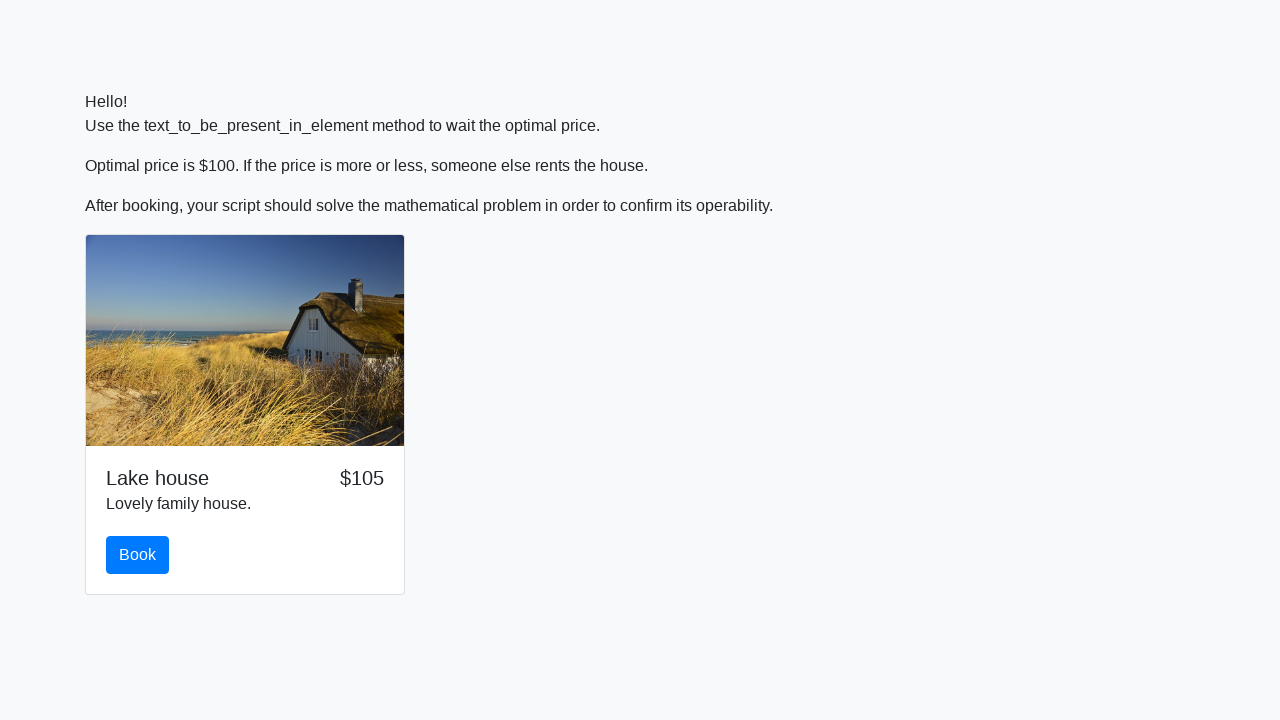